Loads the Hacker News newest articles page and waits for article elements to be fully loaded and visible on the page.

Starting URL: https://news.ycombinator.com/newest

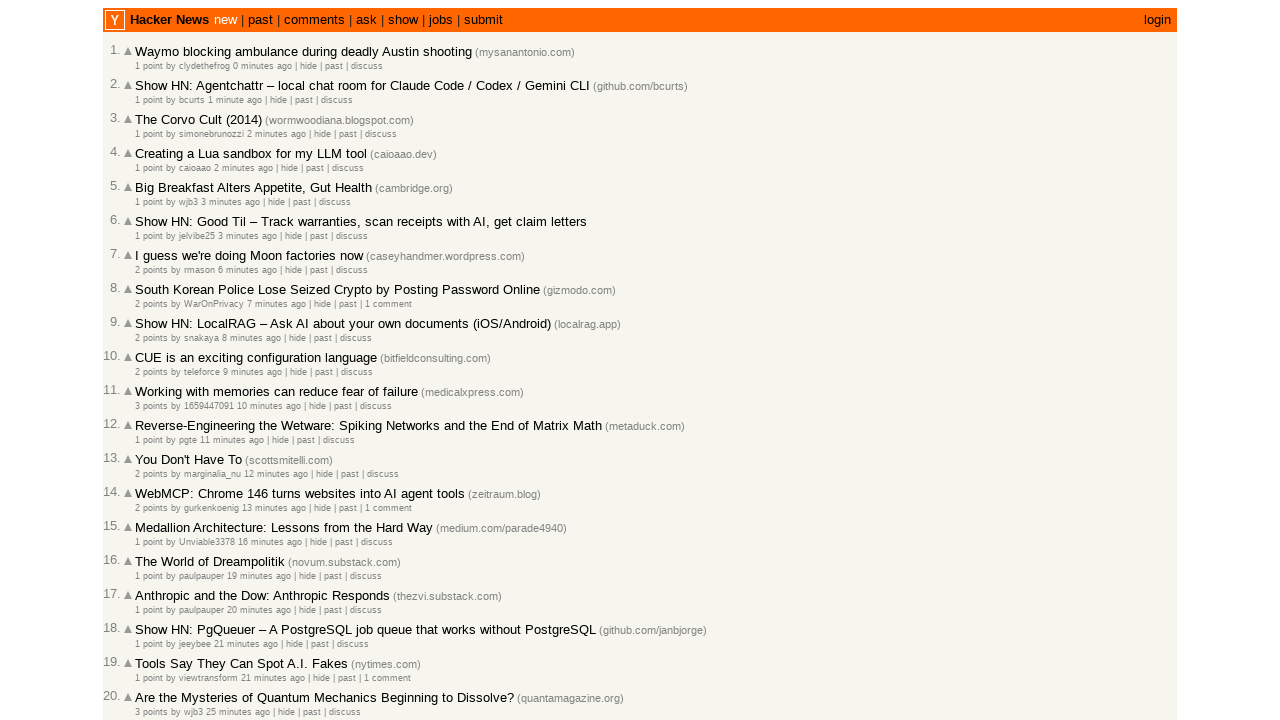

Navigated to Hacker News newest articles page
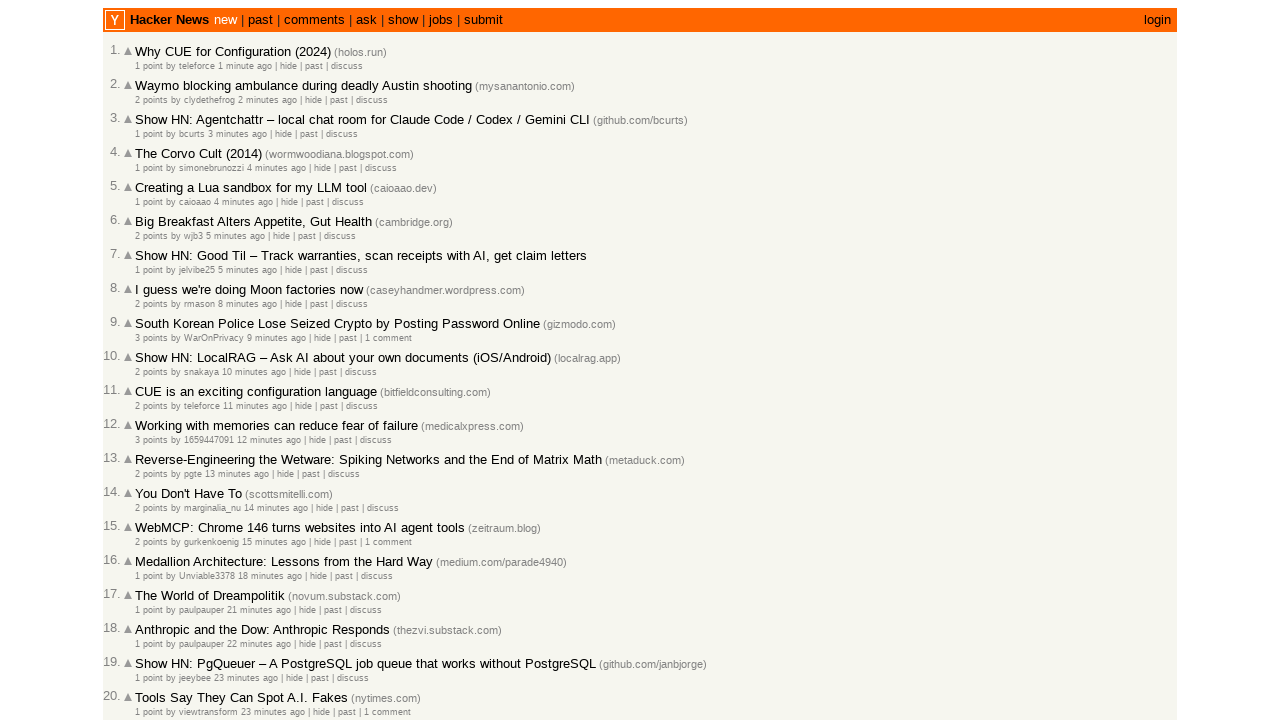

Article elements (.athing) loaded on page
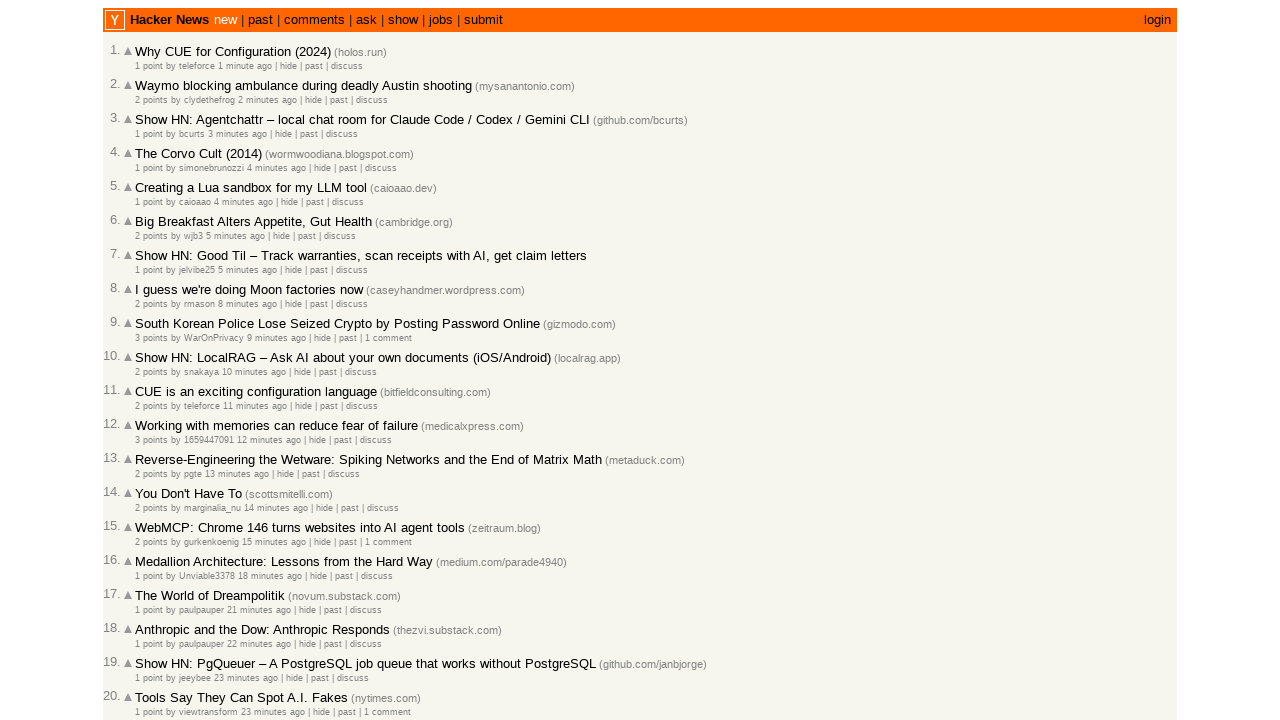

Waited 3 seconds for articles to fully render
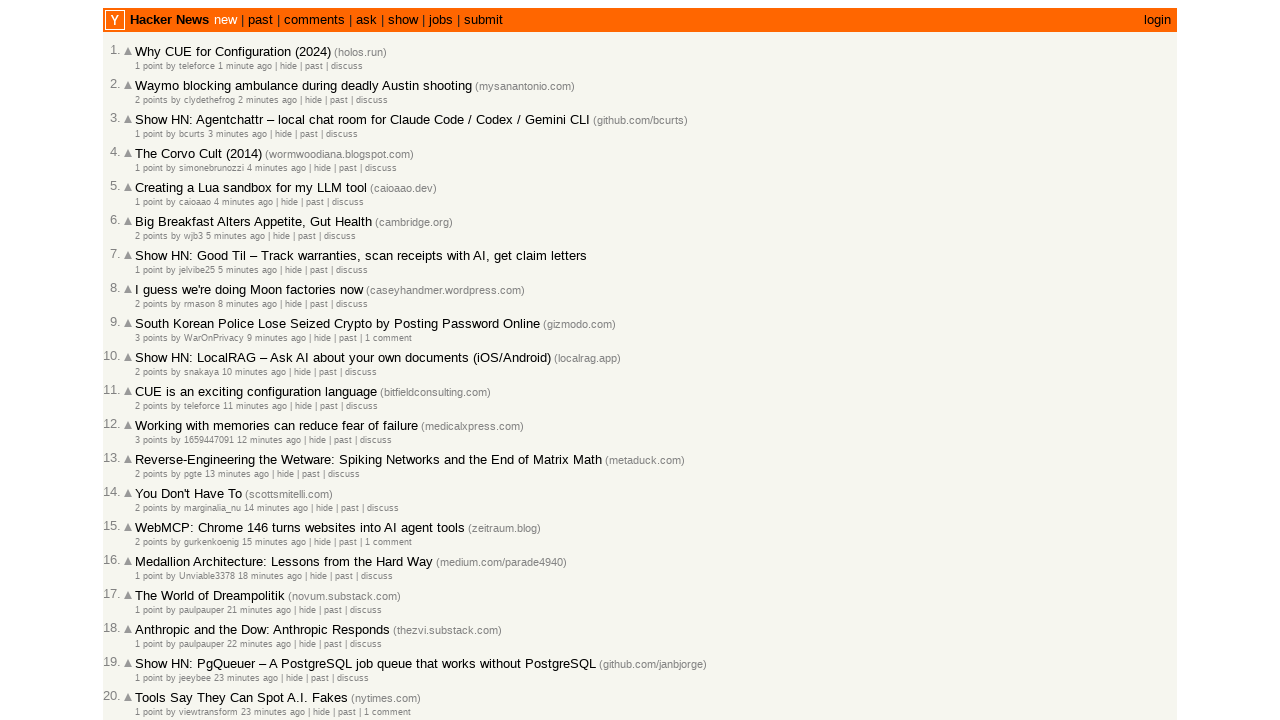

Verified article title links are visible and loaded
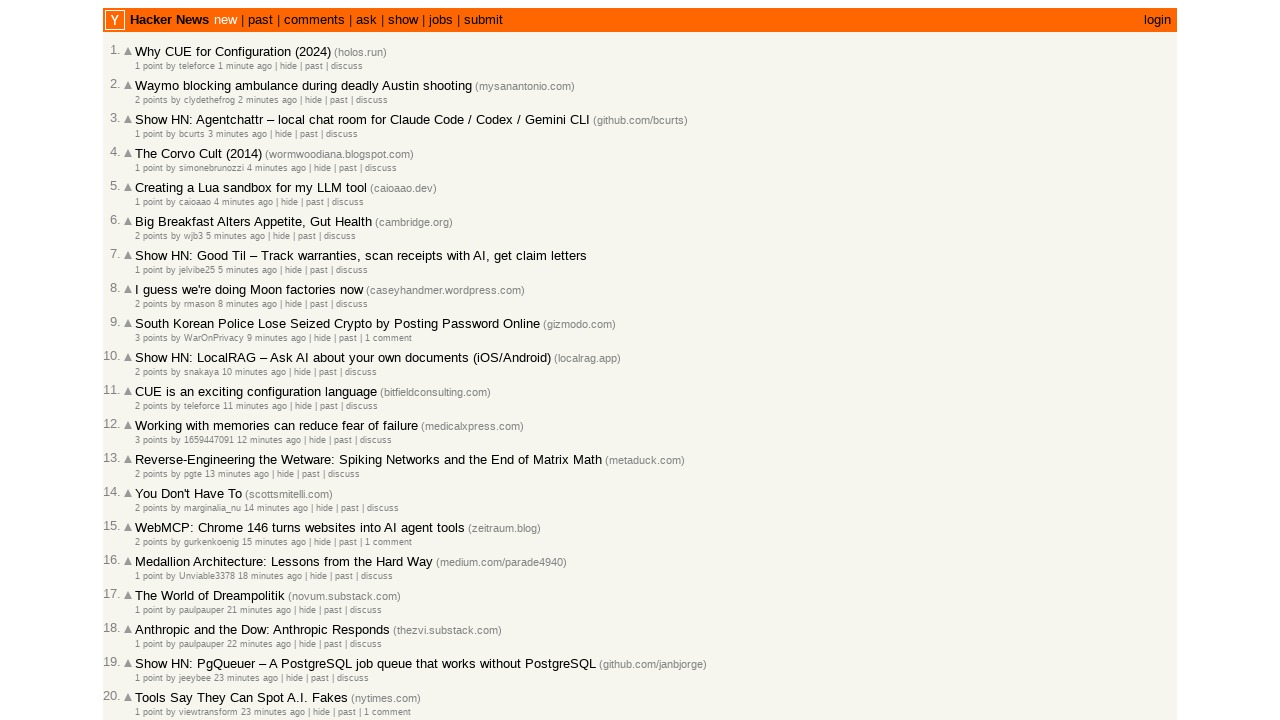

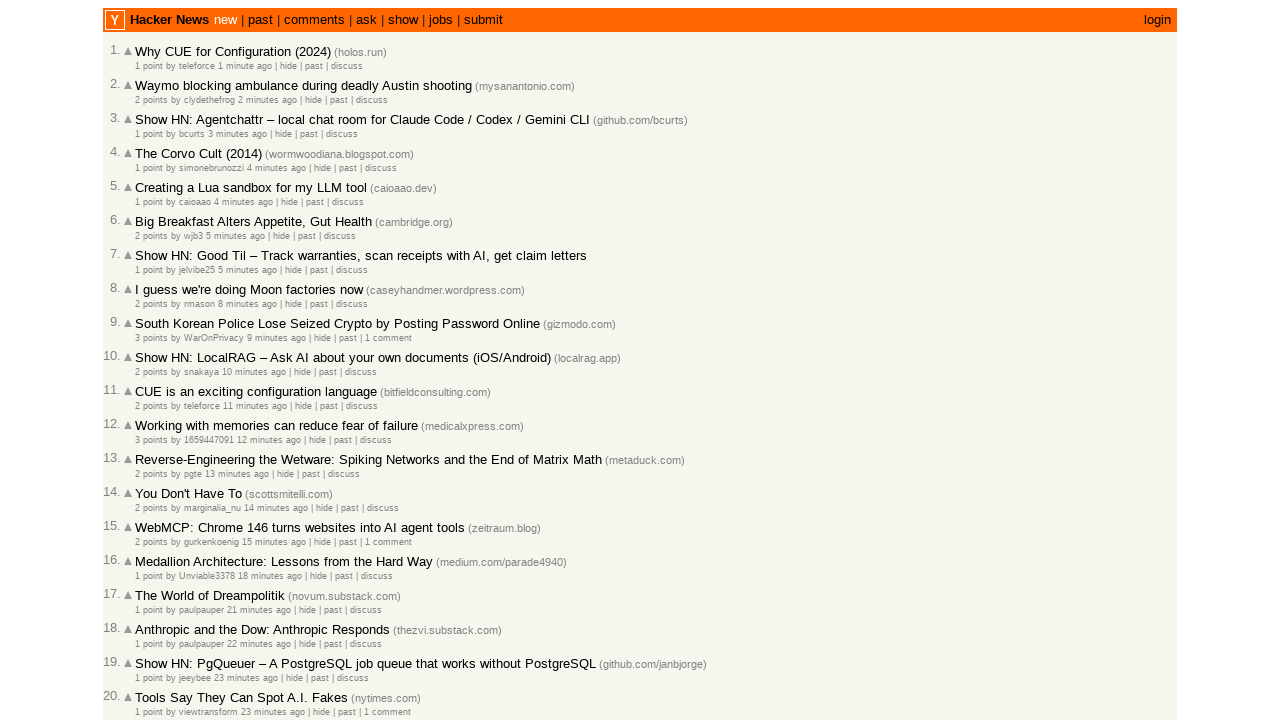